Navigates to the login practice page and verifies the page loads by checking the title

Starting URL: https://rahulshettyacademy.com/loginpagePractise/

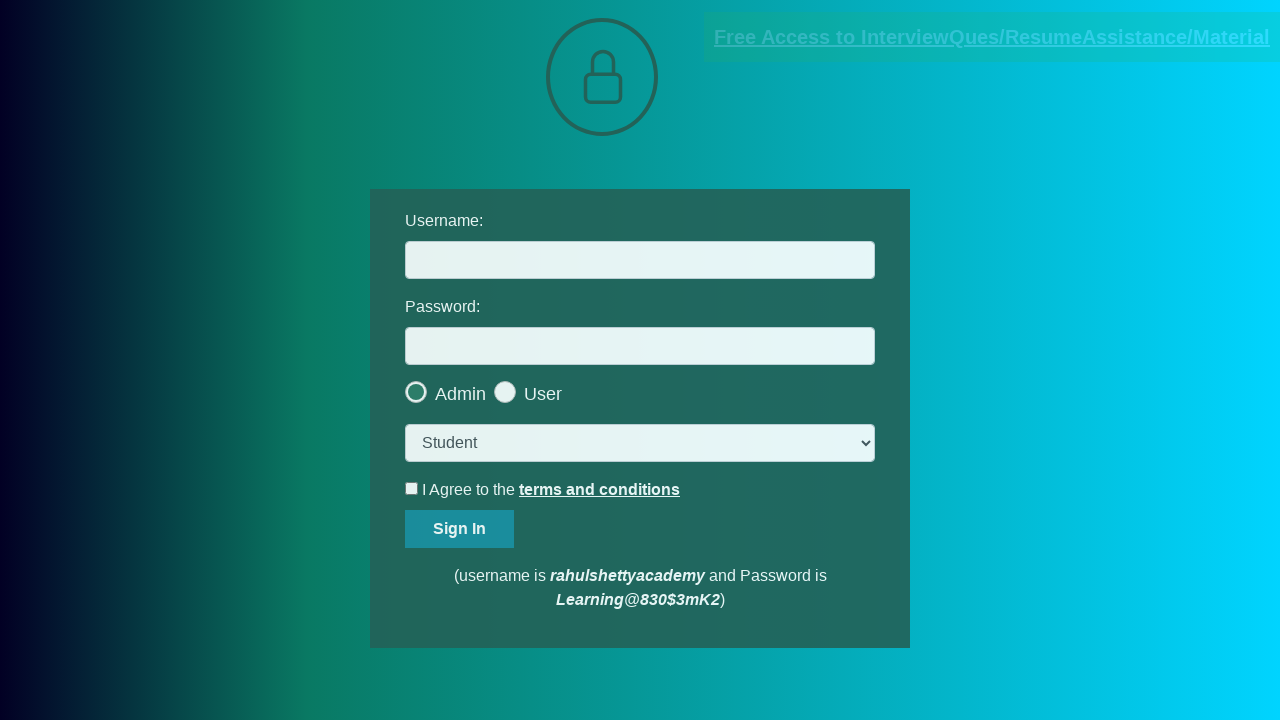

Waited for page to reach domcontentloaded state
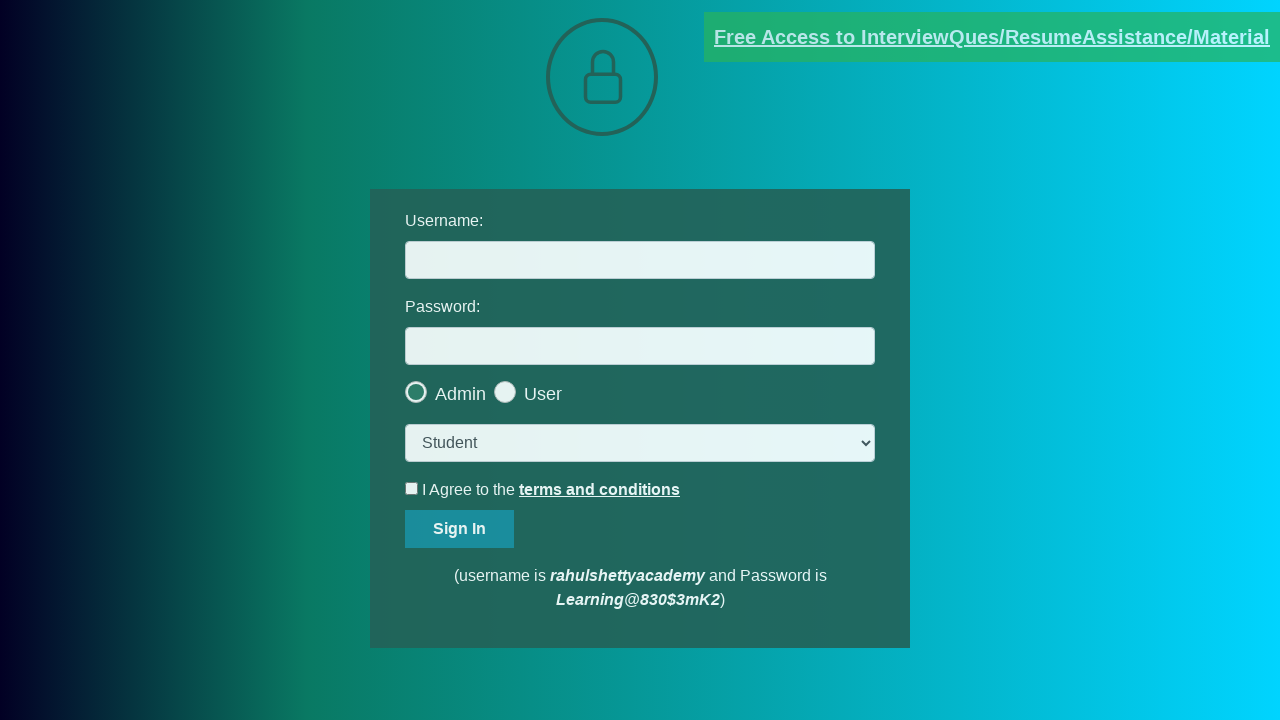

Retrieved page title: 'LoginPage Practise | Rahul Shetty Academy'
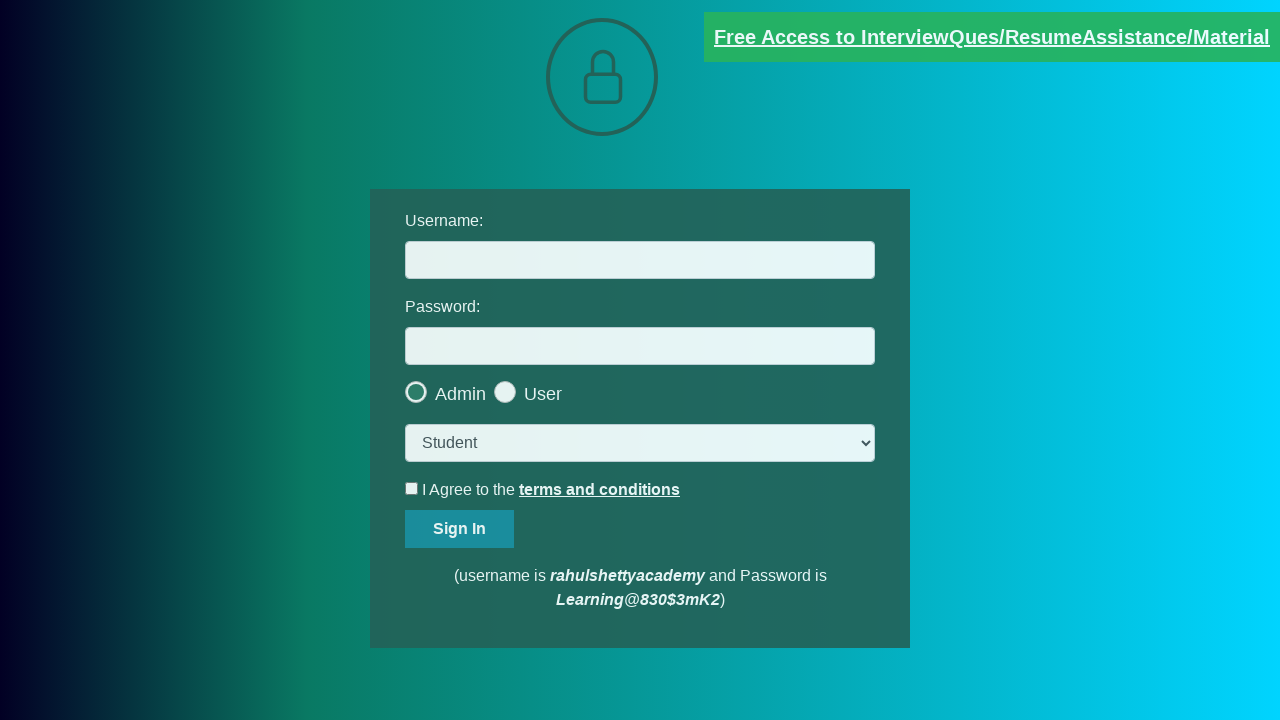

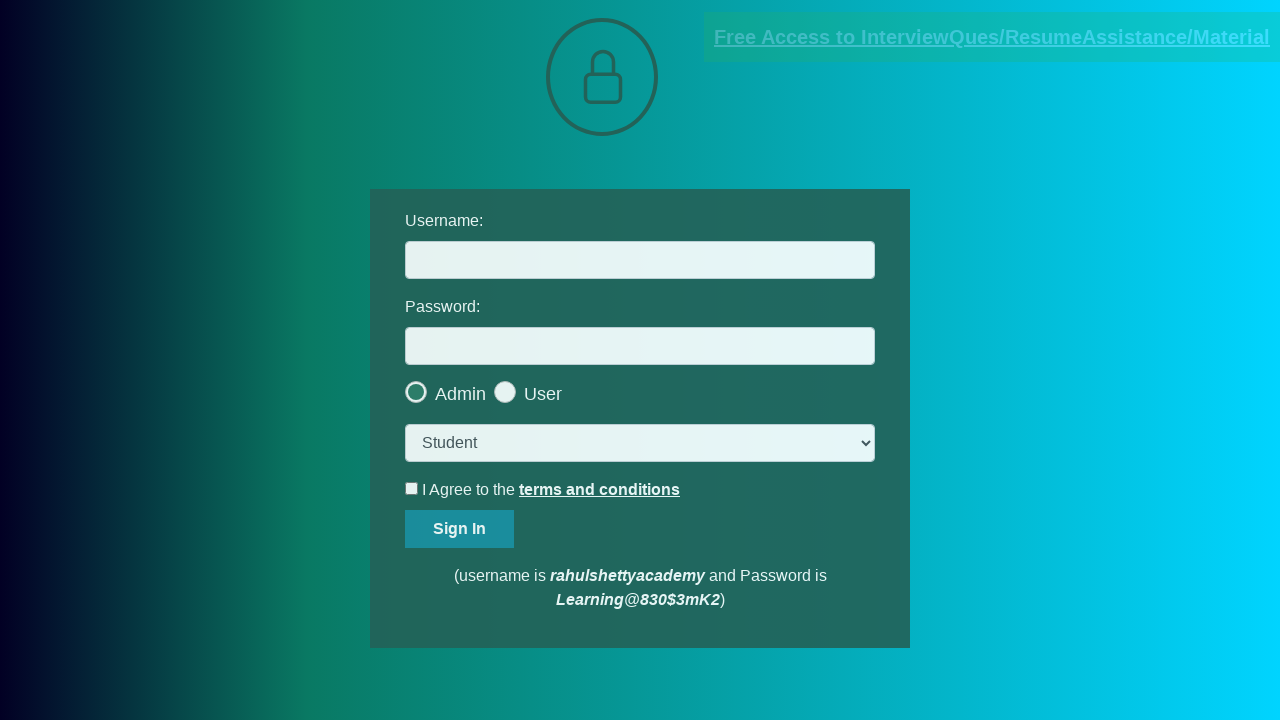